Navigates to FileHippo website and verifies the page loads successfully

Starting URL: https://filehippo.com

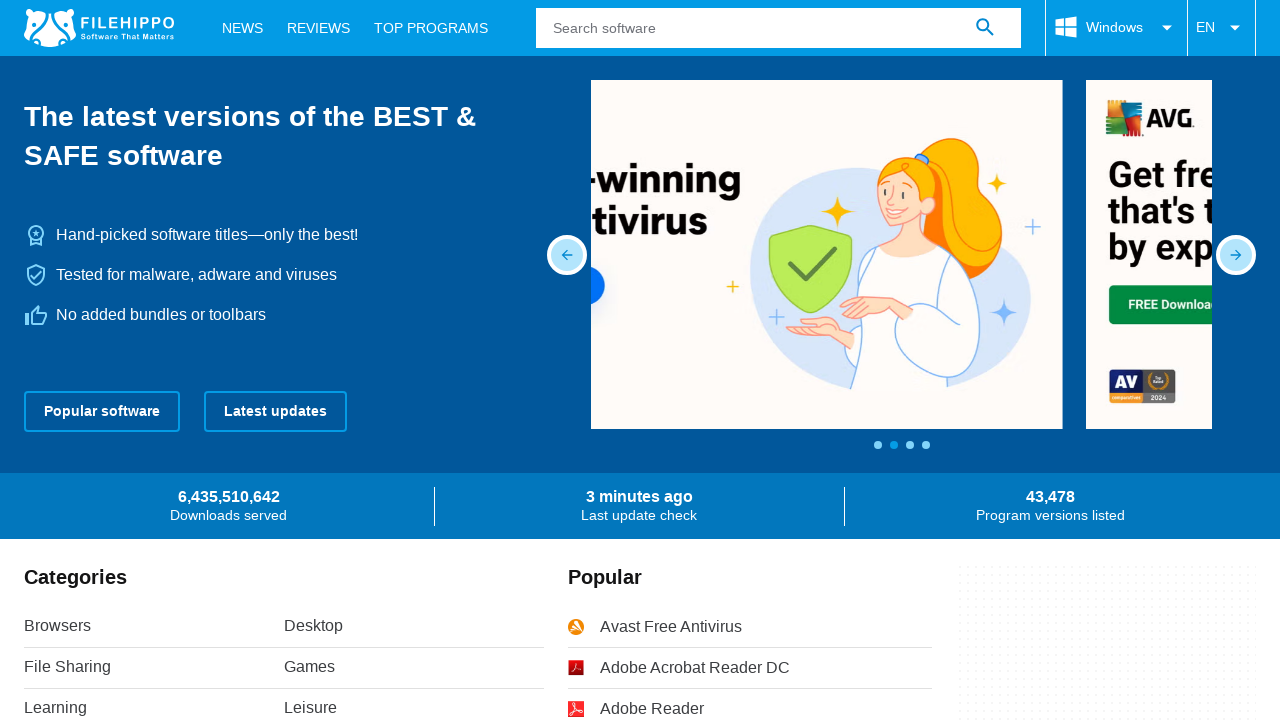

Waited for FileHippo page to reach network idle state
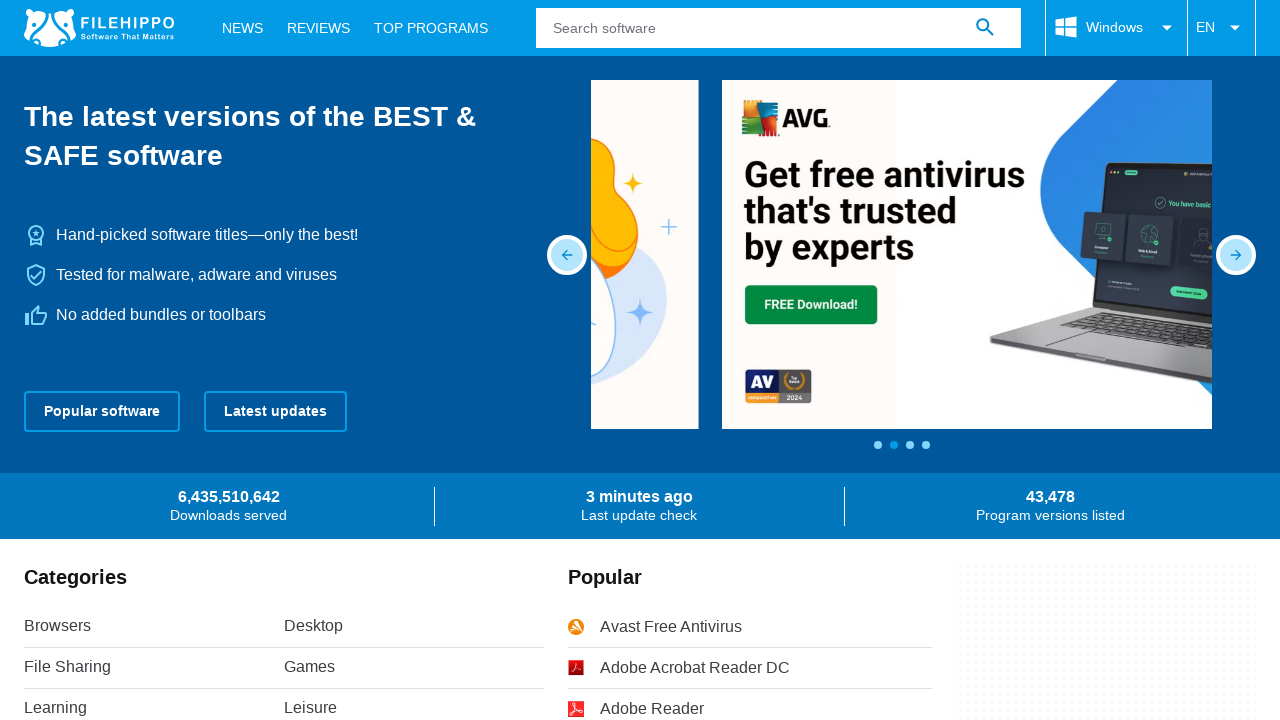

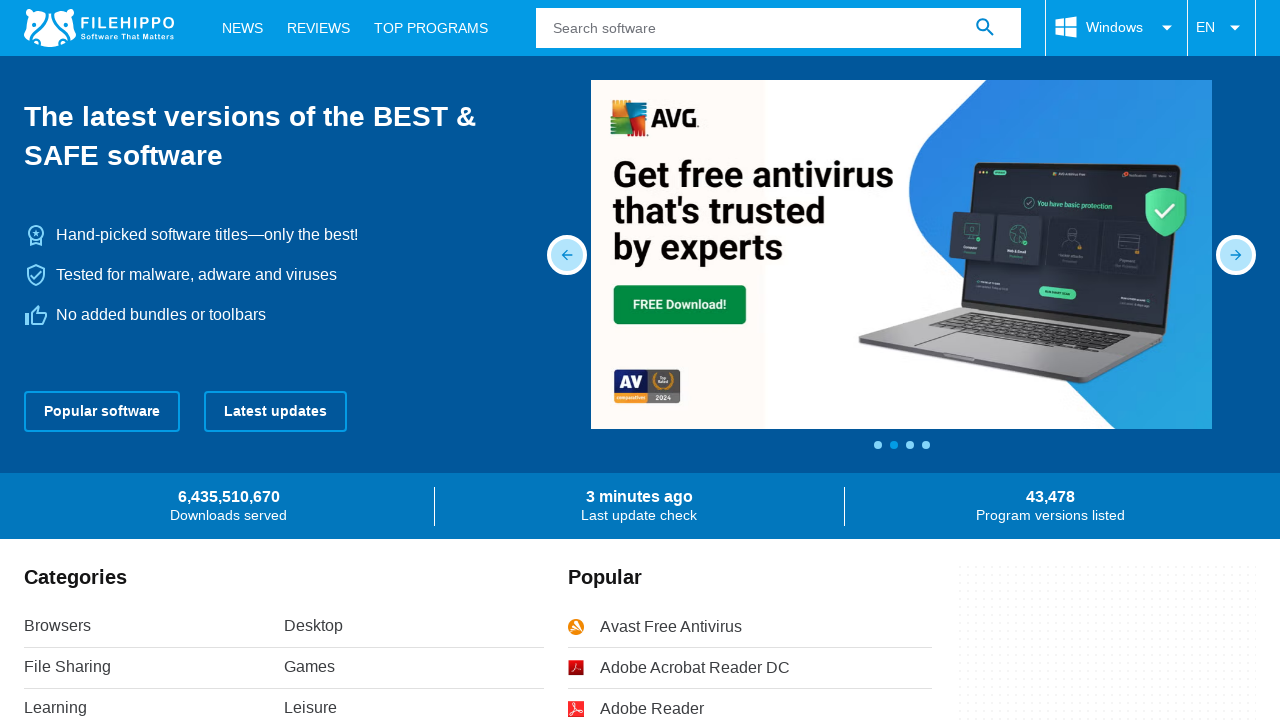